Tests the DataTables editor functionality by creating a new user record with various fields, verifying the record was added, then deleting the record and verifying it was removed.

Starting URL: https://editor.datatables.net/

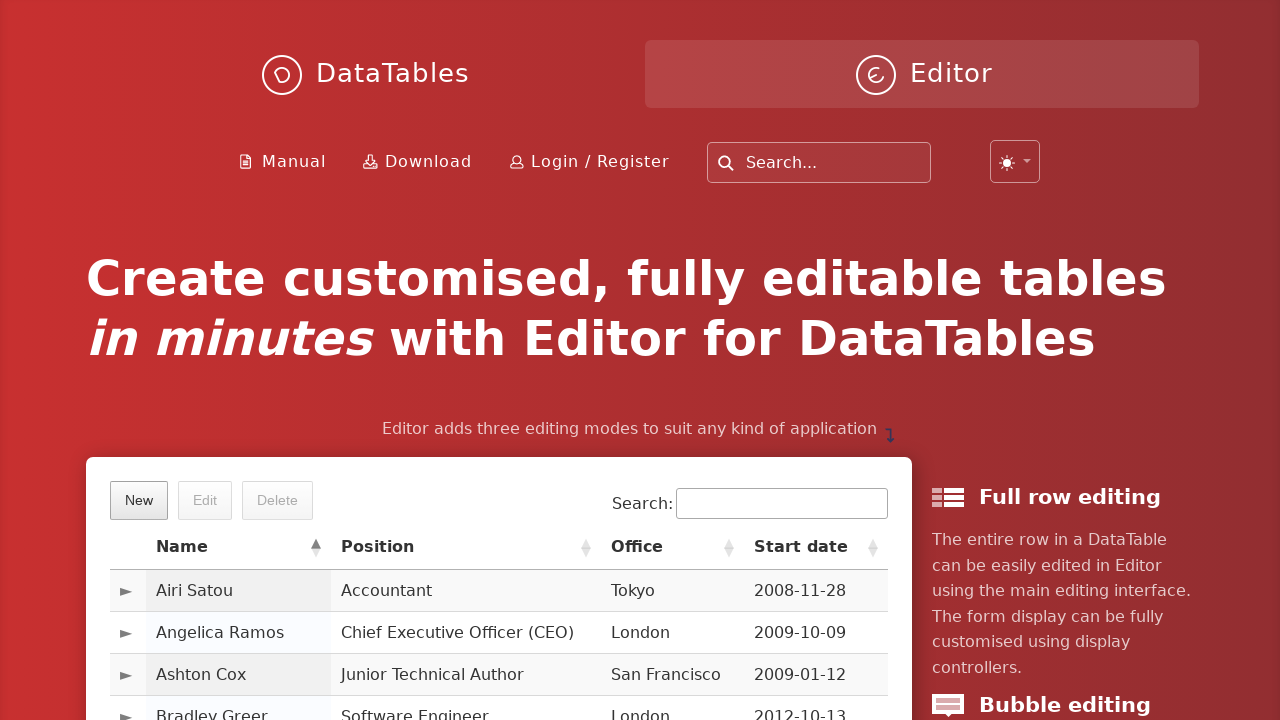

Clicked the New button to open the editor form at (139, 500) on xpath=//span[.='New']
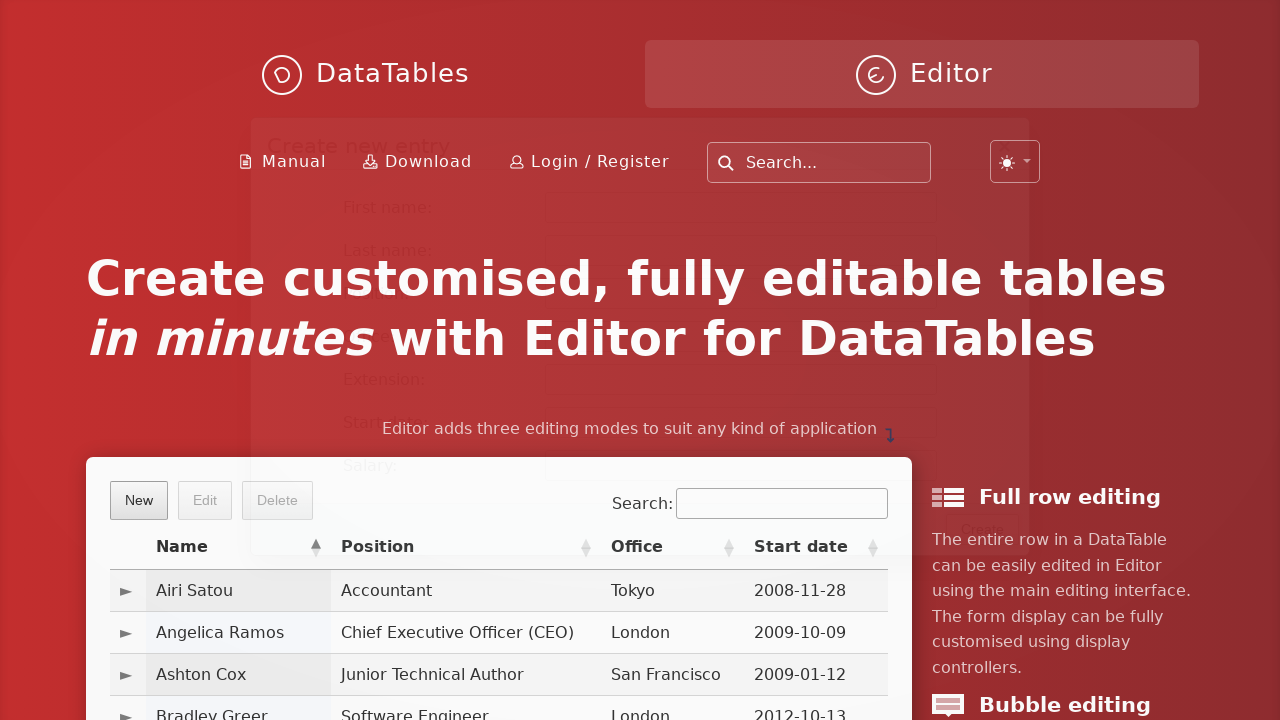

Filled in first name field with 'Oguzhan' on #DTE_Field_first_name
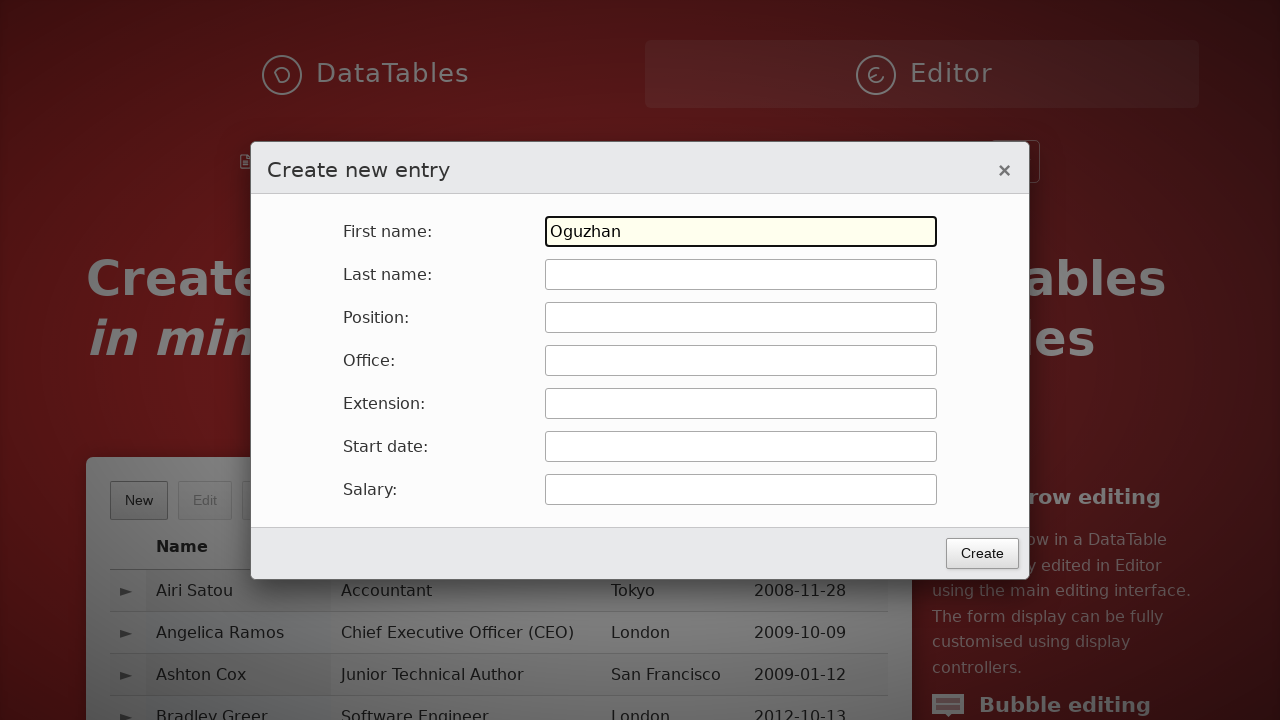

Filled in last name field with 'Yilmaz' on #DTE_Field_last_name
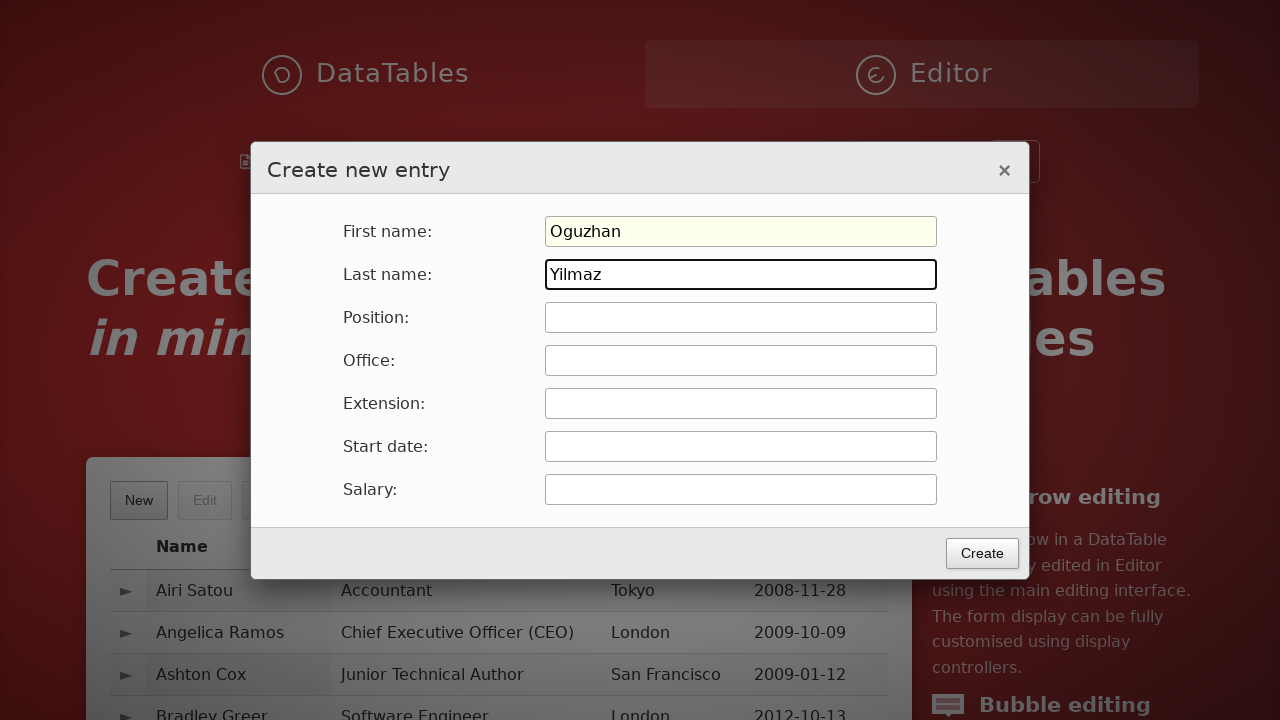

Filled in position field with 'Kaltie Guvence Muhendisi' on #DTE_Field_position
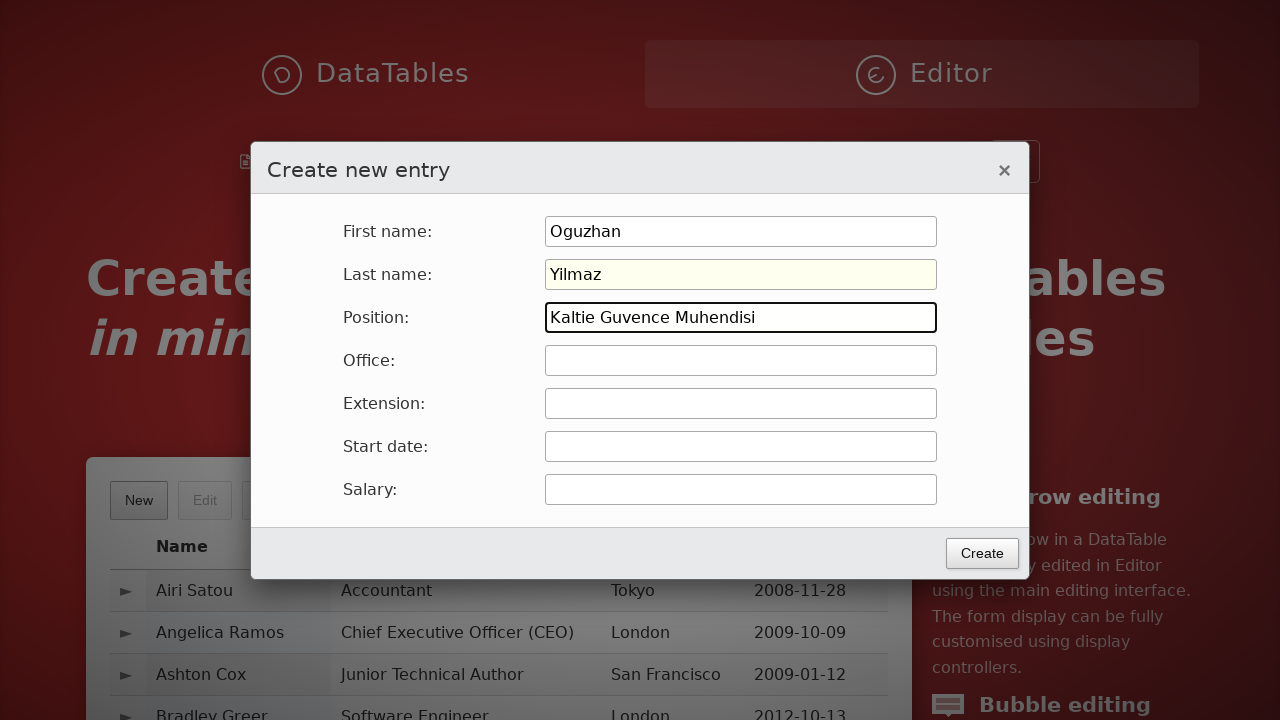

Filled in office field with 'Kalite Mudurlugu' on #DTE_Field_office
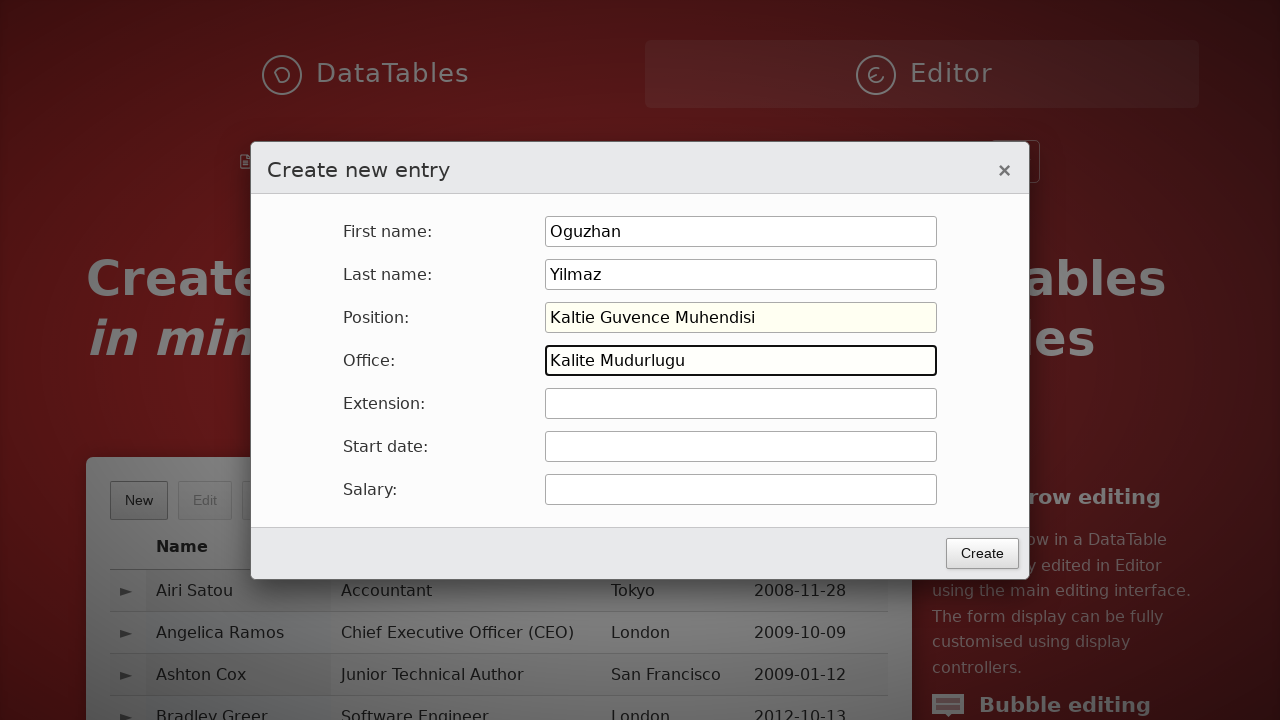

Filled in extension field with 'Guvence' on #DTE_Field_extn
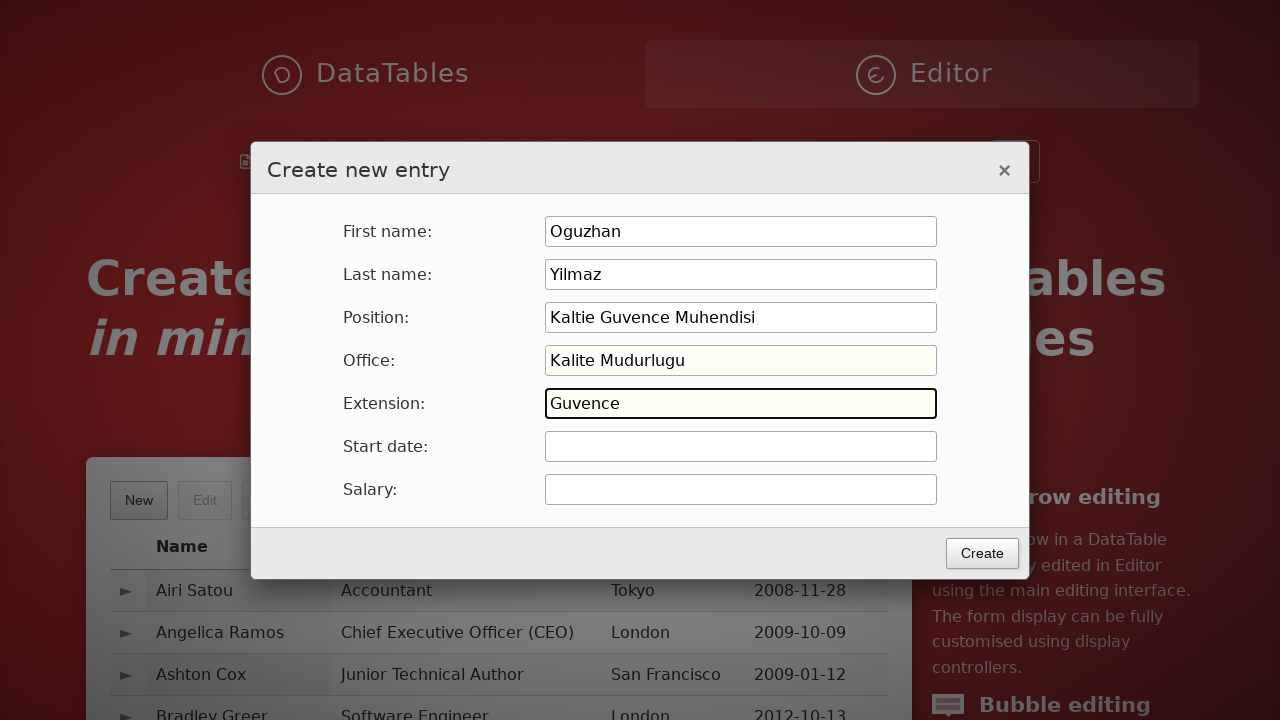

Filled in start date field with '2022-12-26' on #DTE_Field_start_date
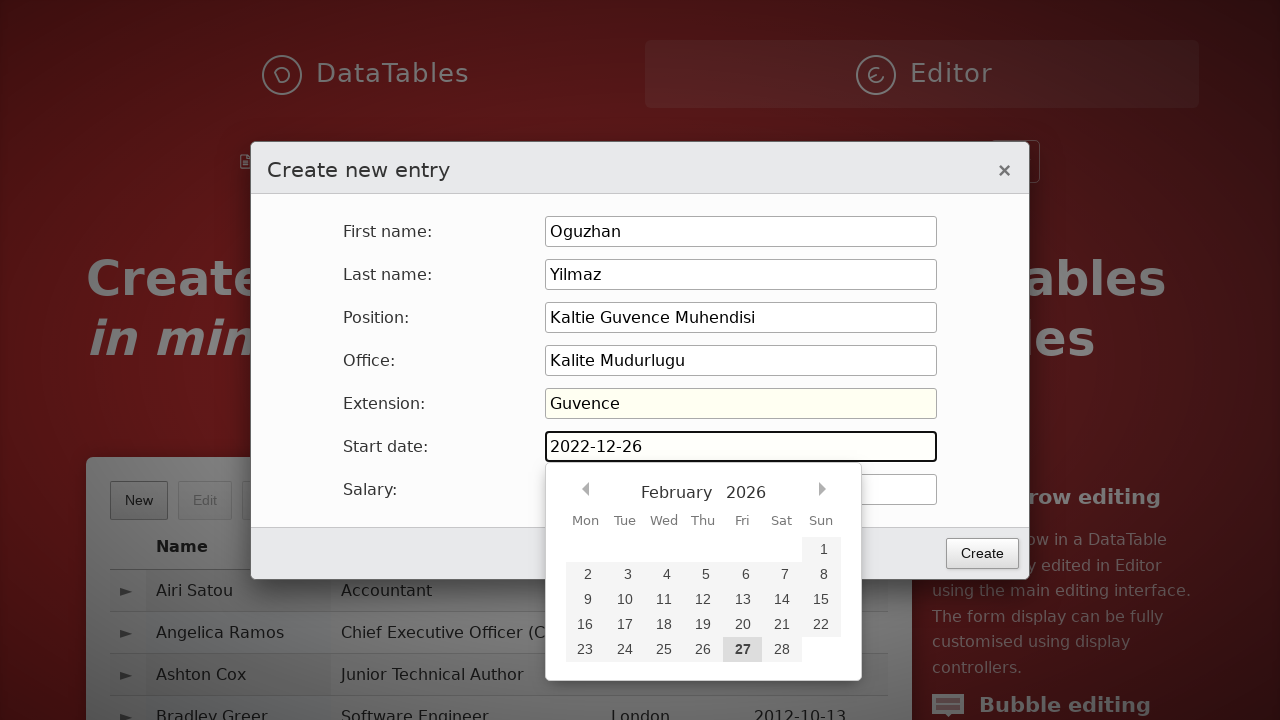

Filled in salary field with '10000' on #DTE_Field_salary
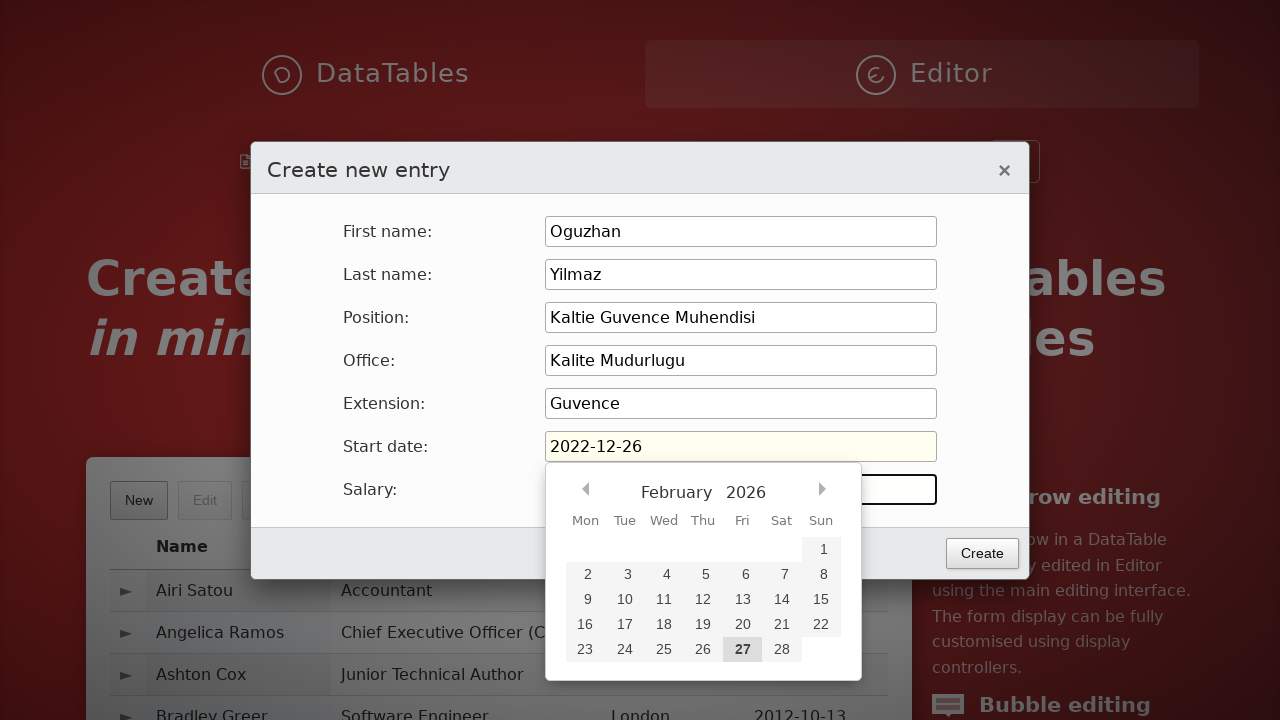

Clicked the Create button to submit the form at (982, 553) on xpath=//*[@class='btn']
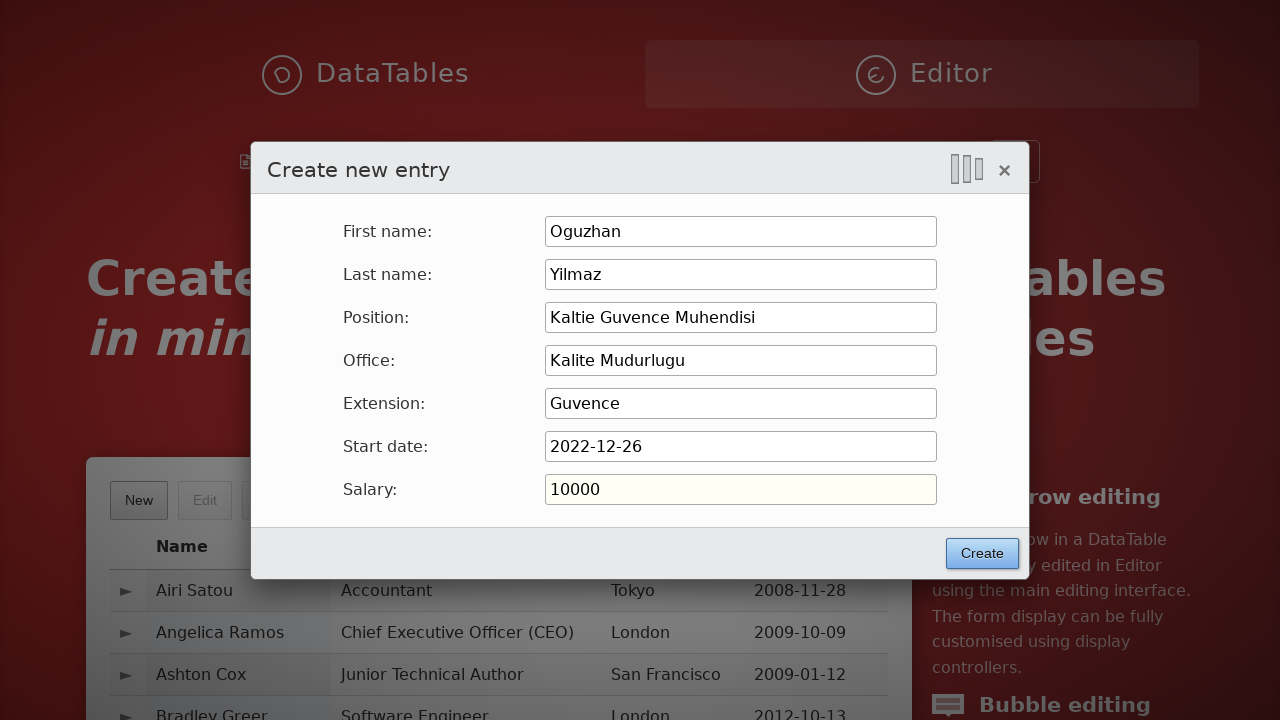

Searched for the newly created user 'Oguzhan Yilmaz' on input[type='search']
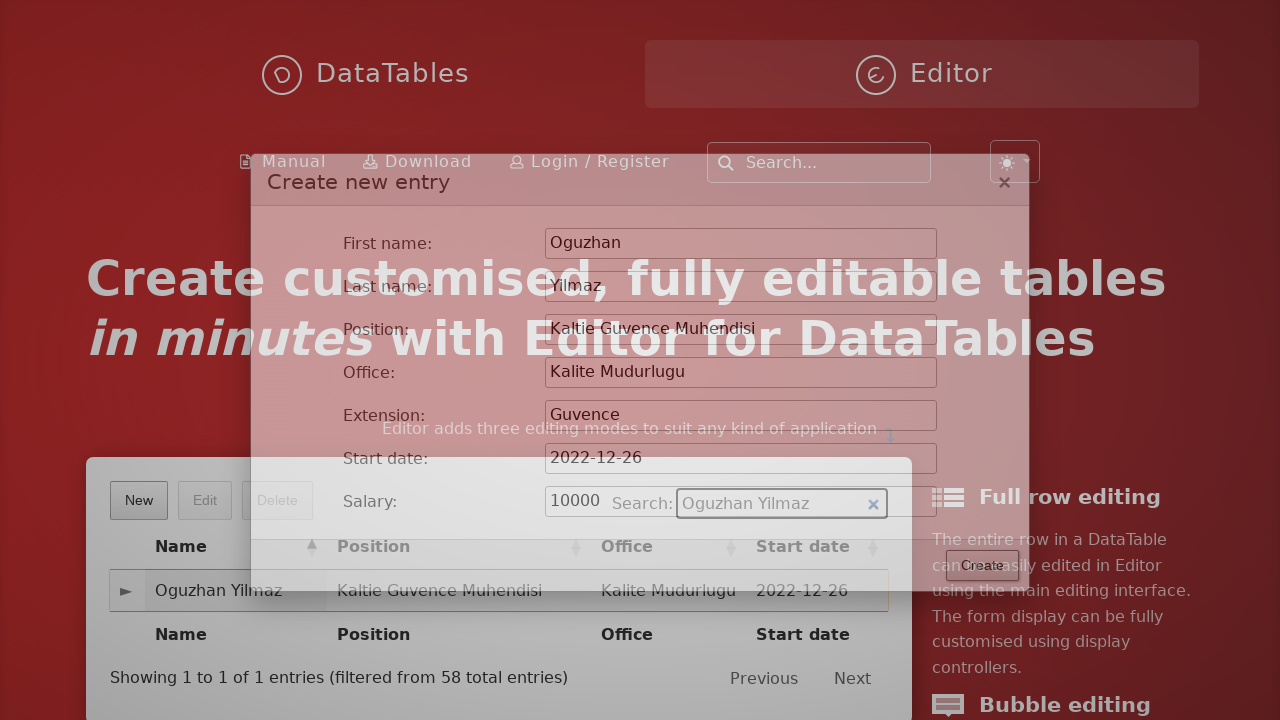

Verified that the user record appears in the table
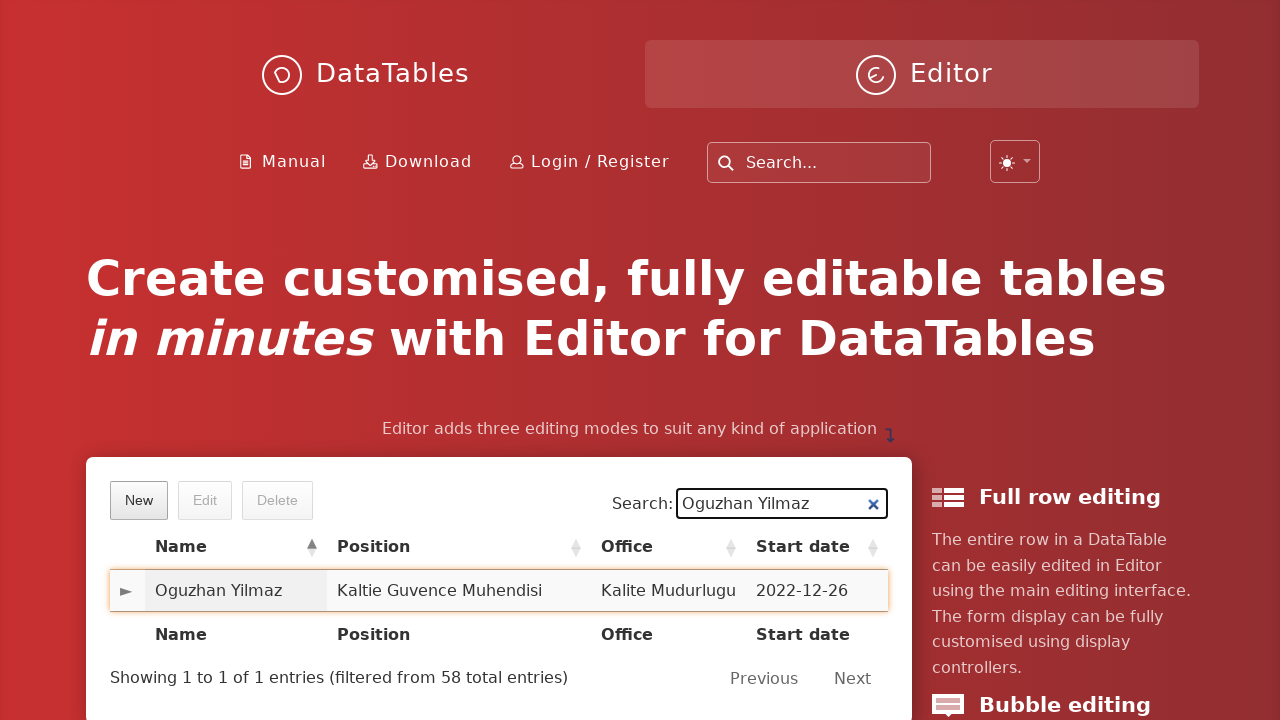

Clicked on the user record to select it at (236, 591) on .sorting_1
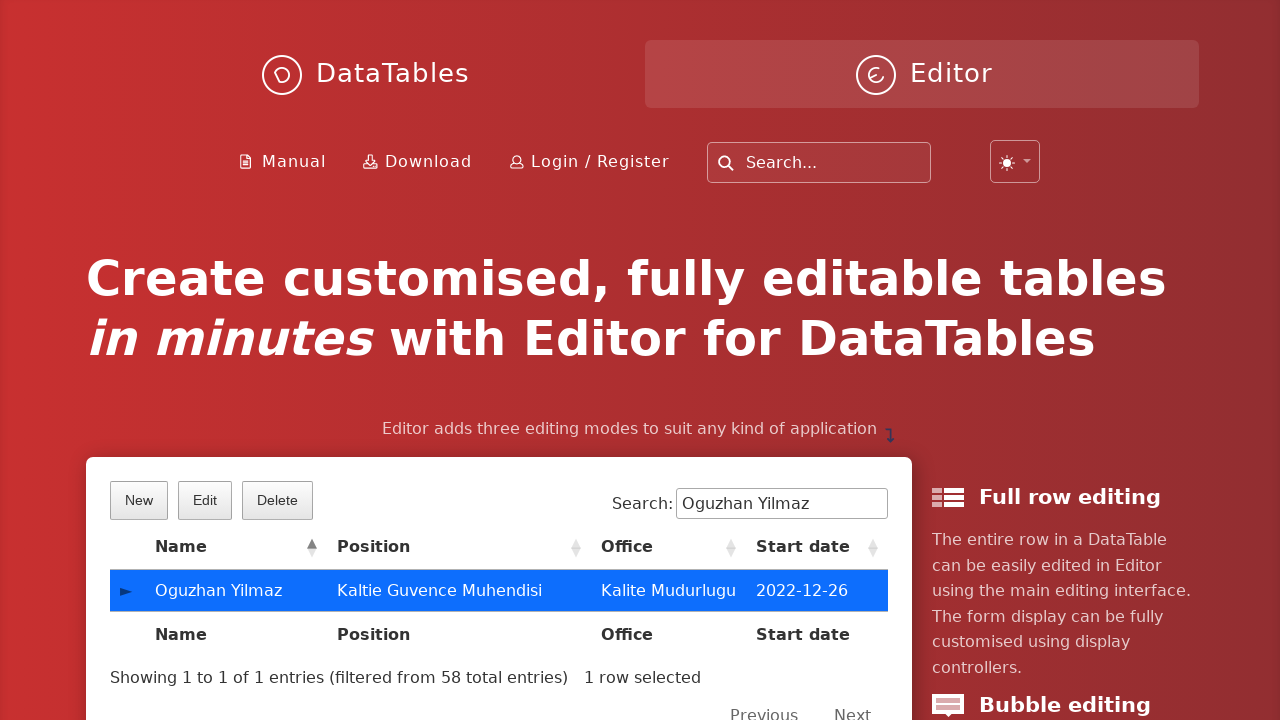

Clicked the Delete button to remove the user record at (277, 500) on .dt-button.buttons-selected.buttons-remove
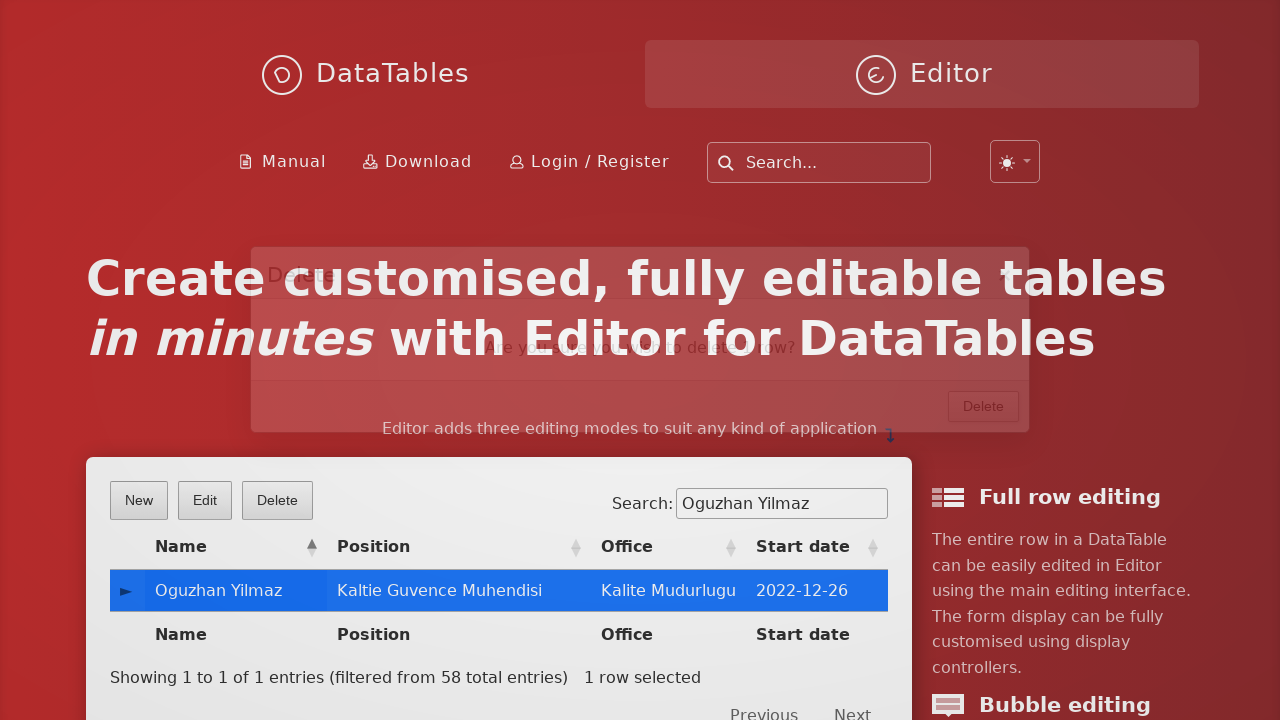

Confirmed deletion by clicking the confirmation button at (984, 427) on xpath=//*[@class='btn']
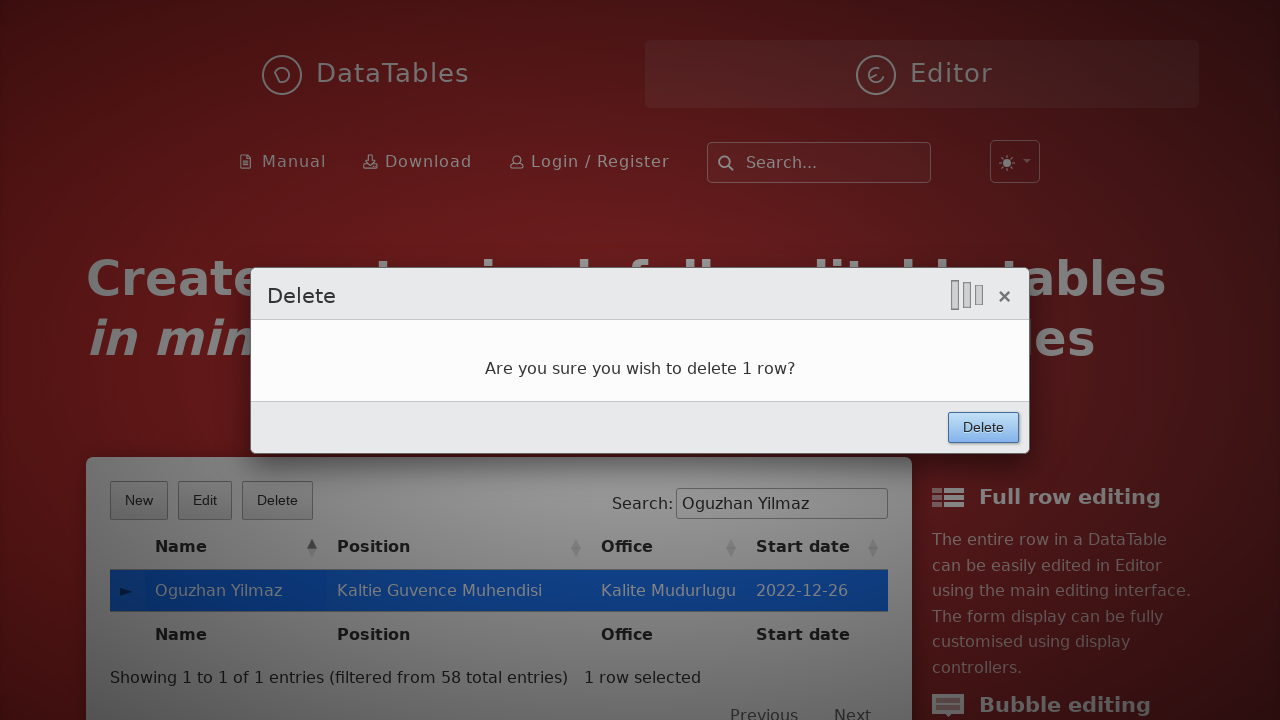

Searched again for 'Oguzhan Yilmaz' to verify deletion on input[type='search']
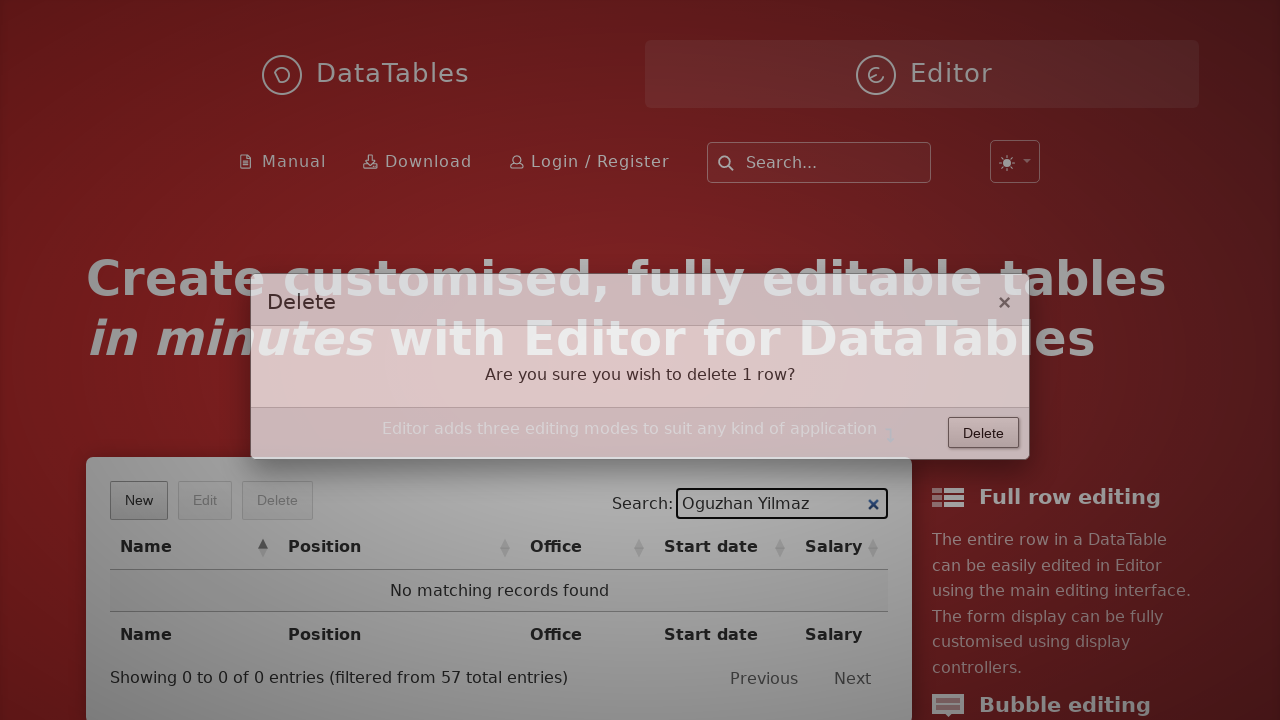

Verified that no matching records message appears after deletion
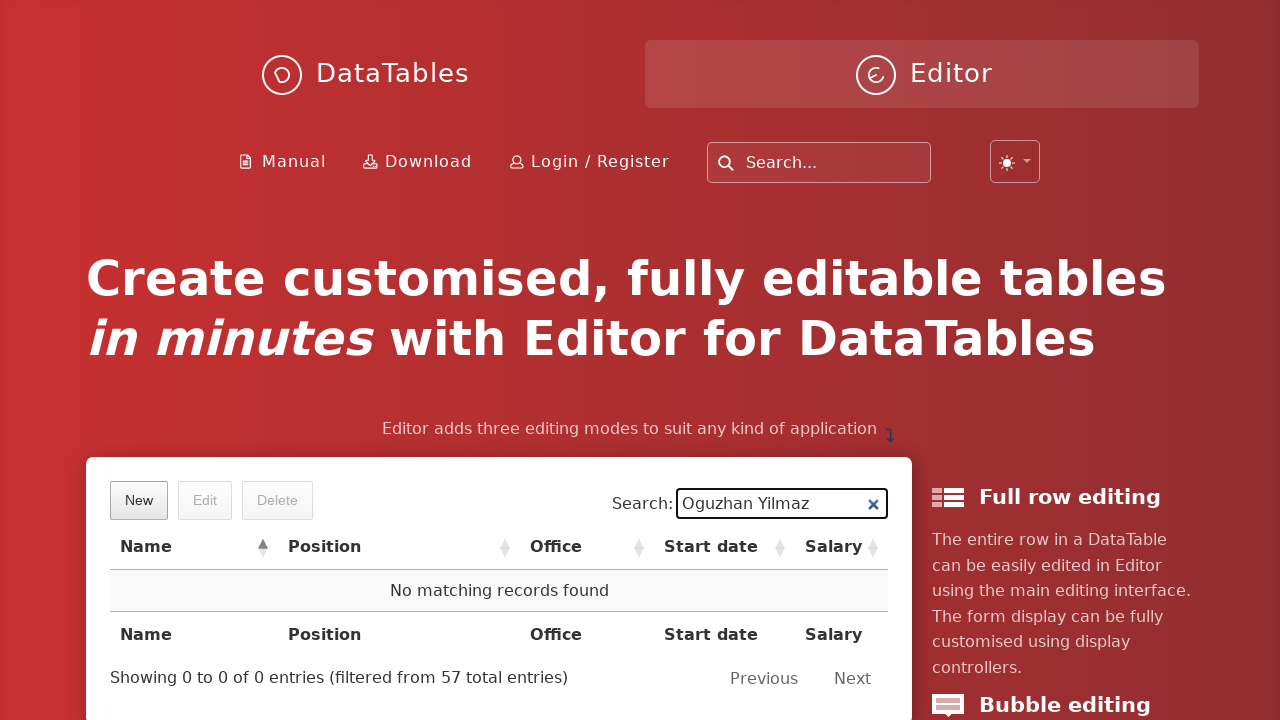

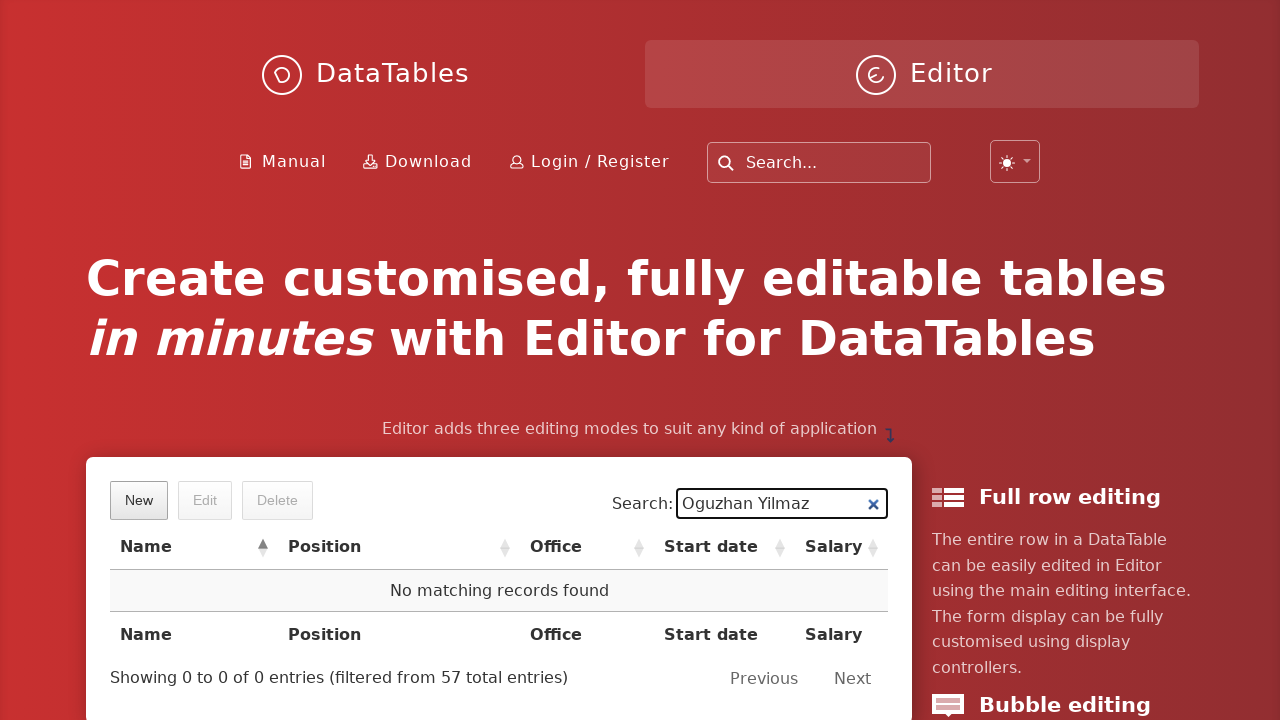